Navigates to Rahul Shetty Academy website and verifies the page loads correctly by checking that the page title and URL are accessible.

Starting URL: https://rahulshettyacademy.com

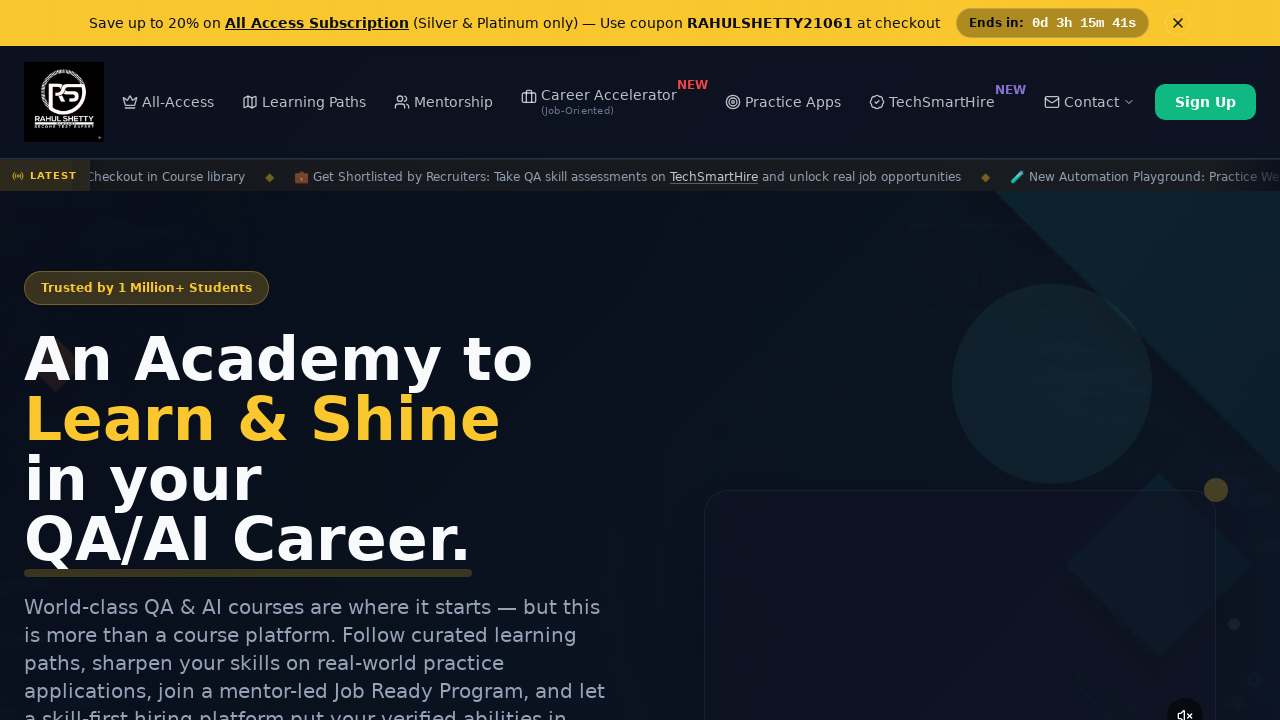

Waited for page to fully load (domcontentloaded state)
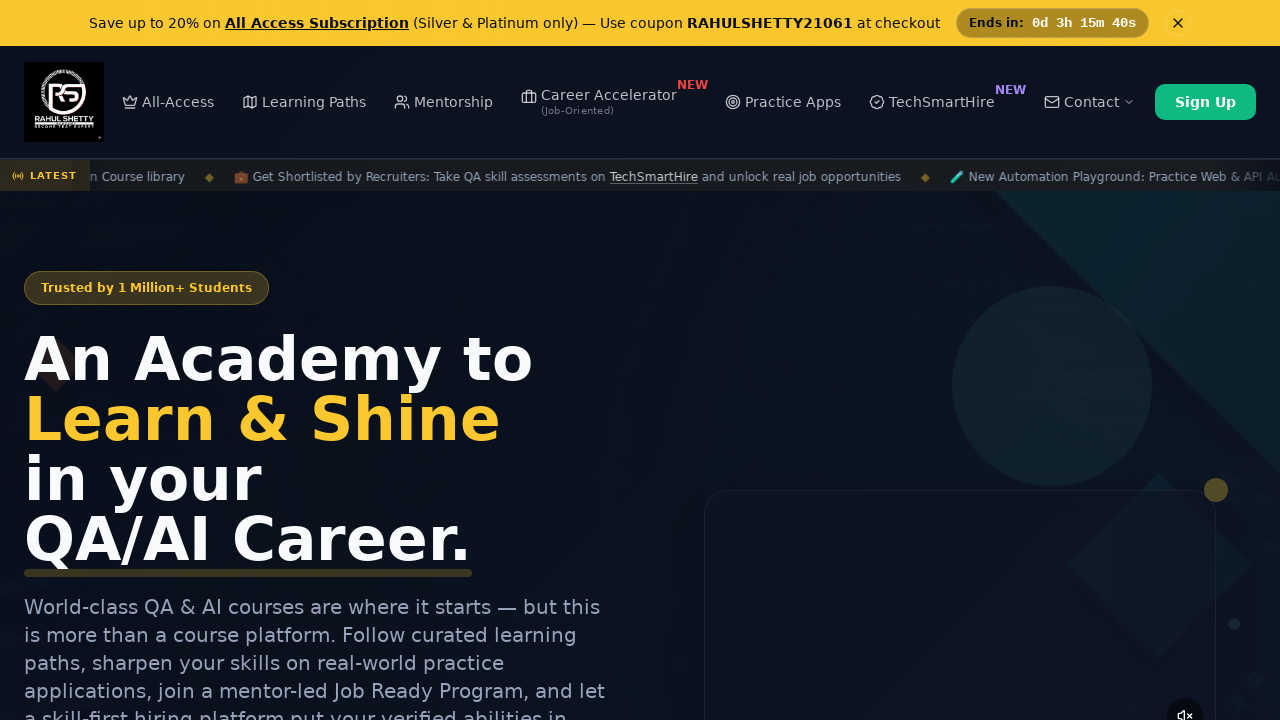

Retrieved page title: Rahul Shetty Academy | QA Automation, Playwright, AI Testing & Online Training
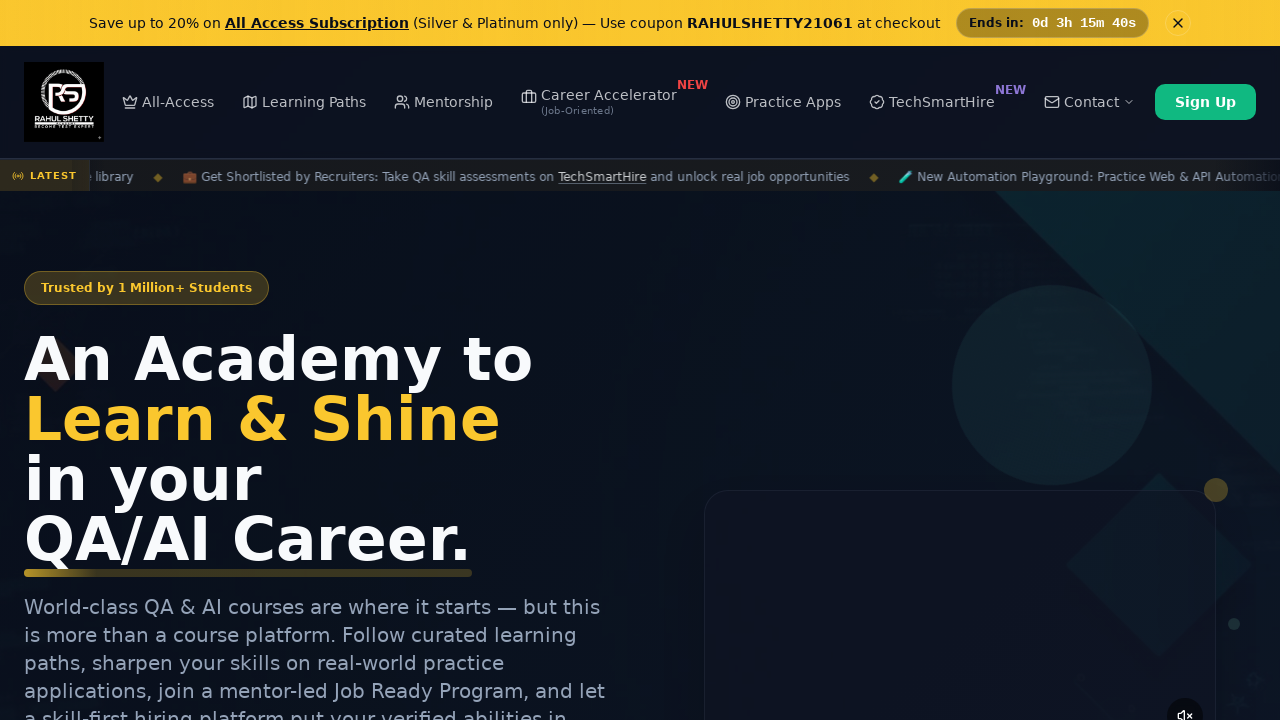

Retrieved current URL: https://rahulshettyacademy.com/
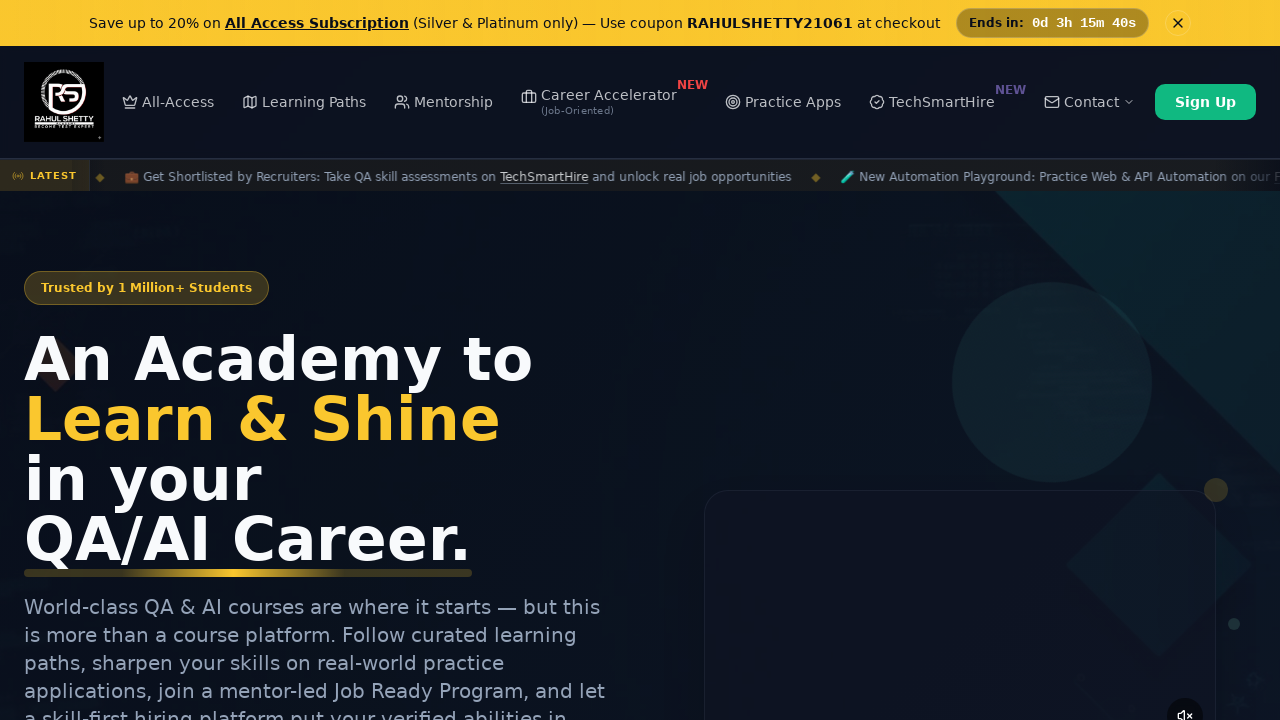

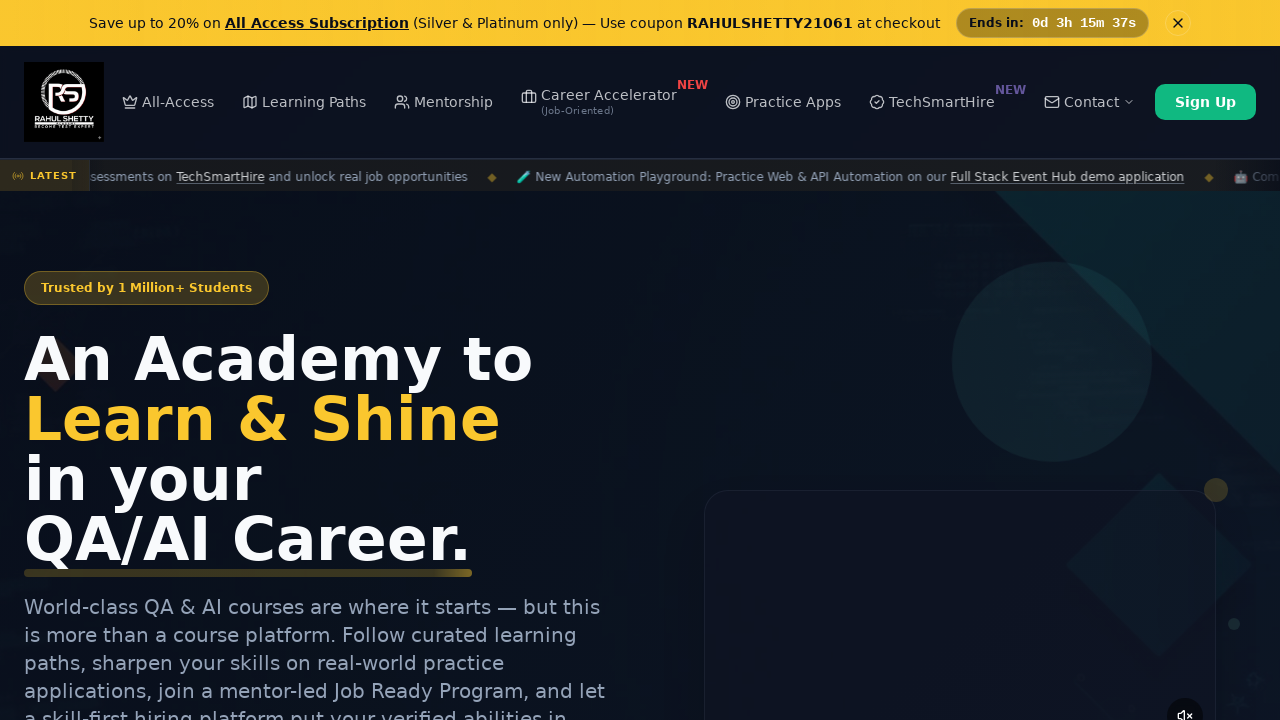